Tests that other controls are hidden when editing a todo item by double-clicking on it.

Starting URL: https://demo.playwright.dev/todomvc

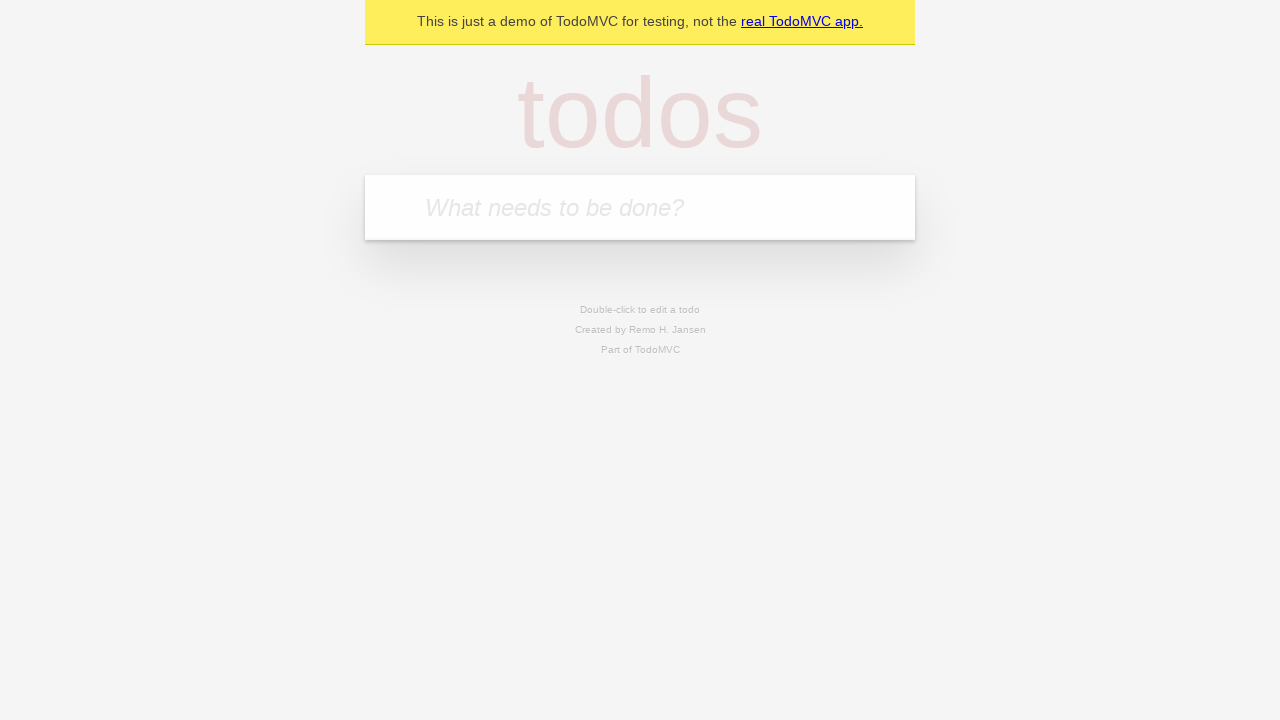

Filled input field with 'buy some cheese' on internal:attr=[placeholder="What needs to be done?"i]
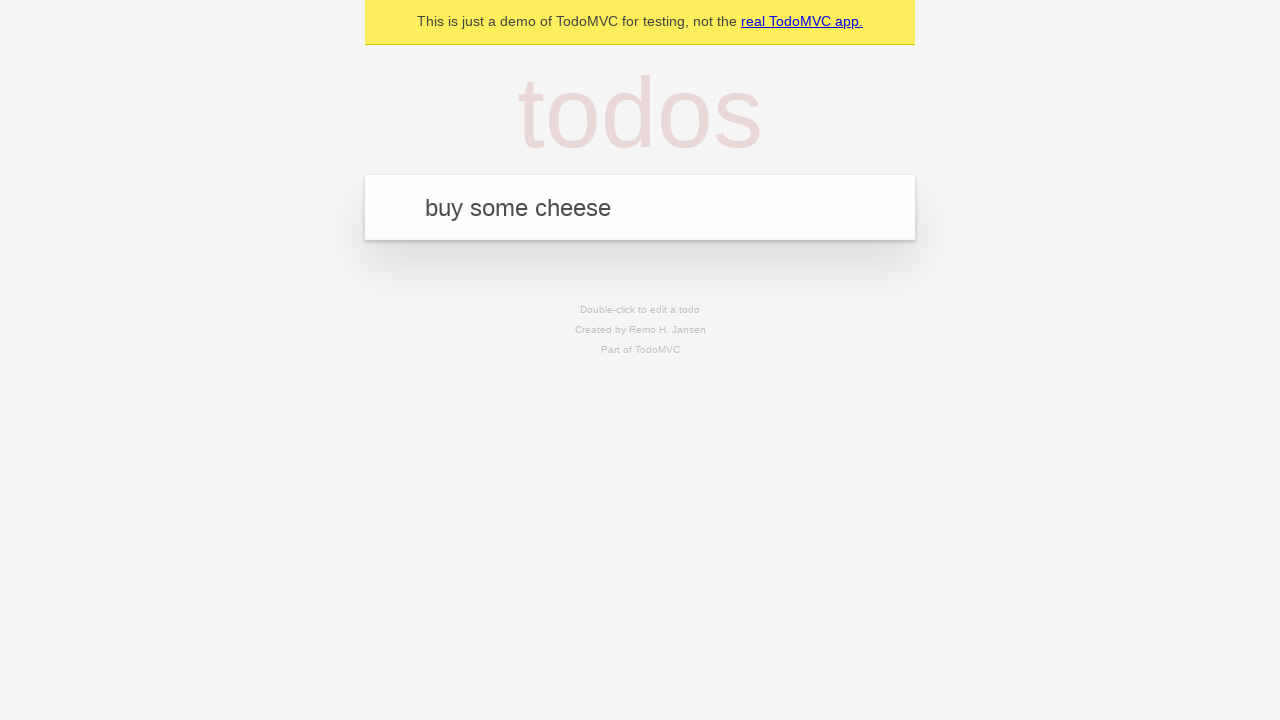

Pressed Enter to create first todo item on internal:attr=[placeholder="What needs to be done?"i]
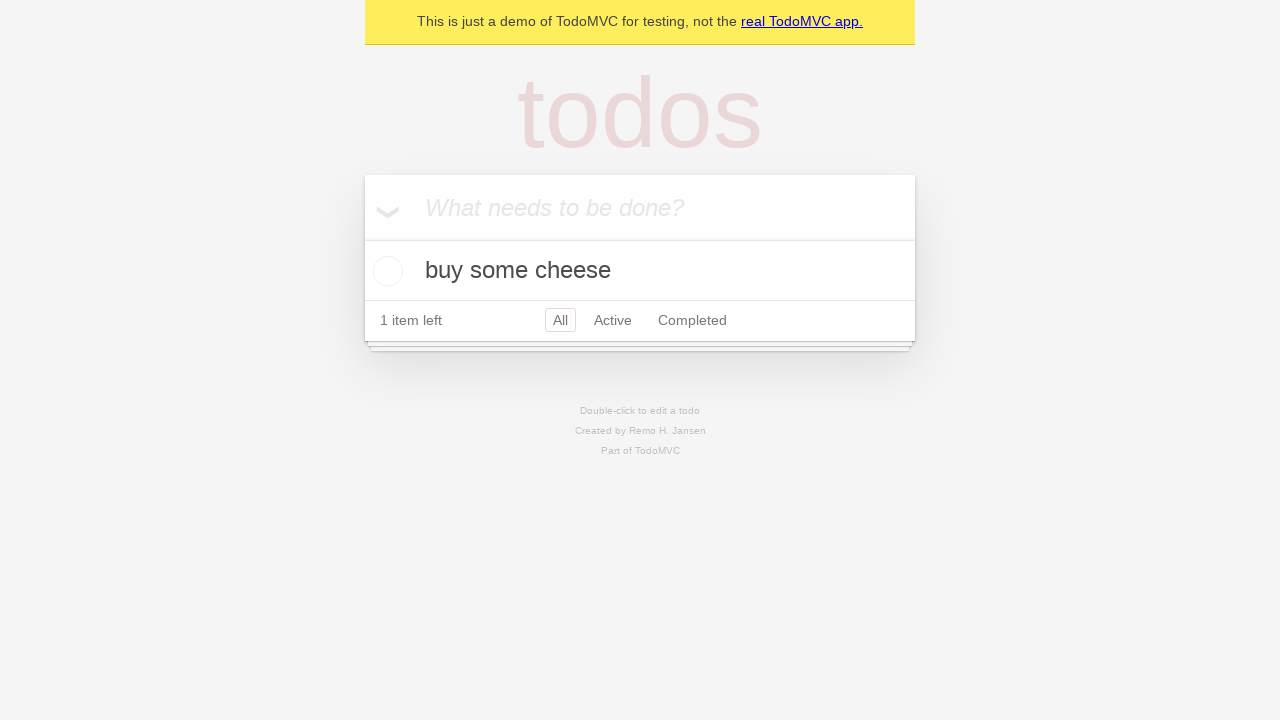

Filled input field with 'feed the cat' on internal:attr=[placeholder="What needs to be done?"i]
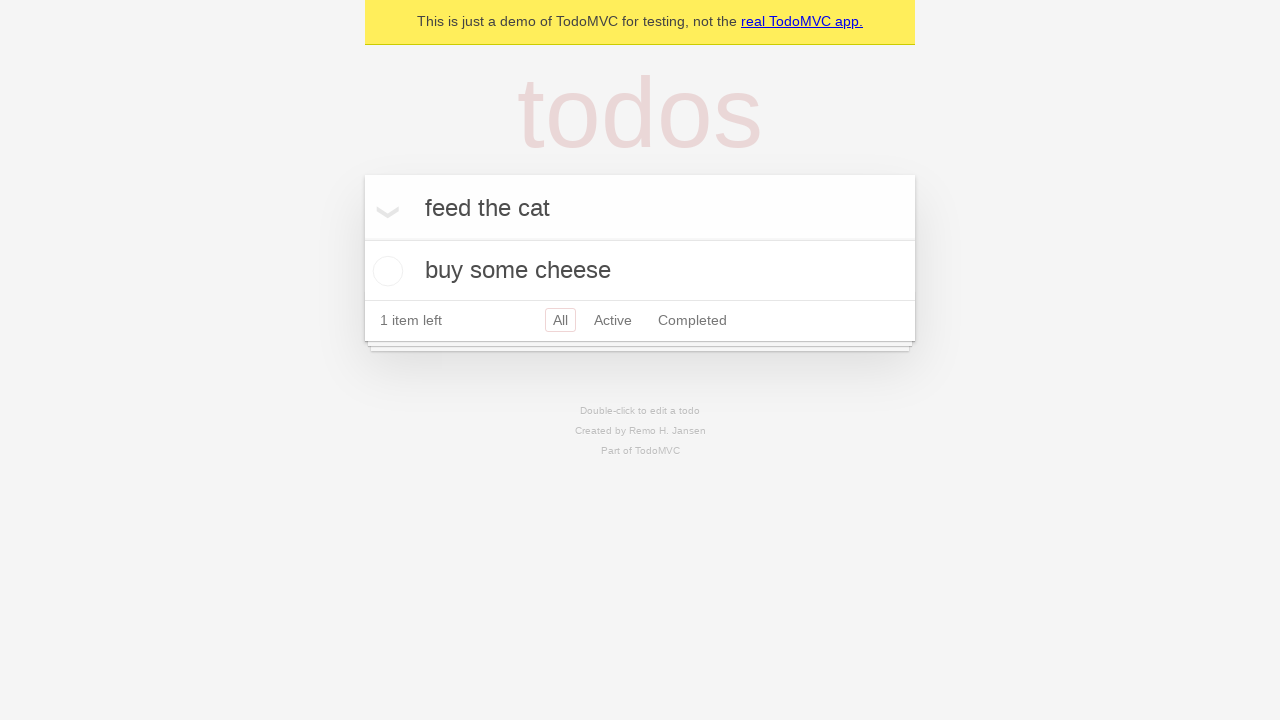

Pressed Enter to create second todo item on internal:attr=[placeholder="What needs to be done?"i]
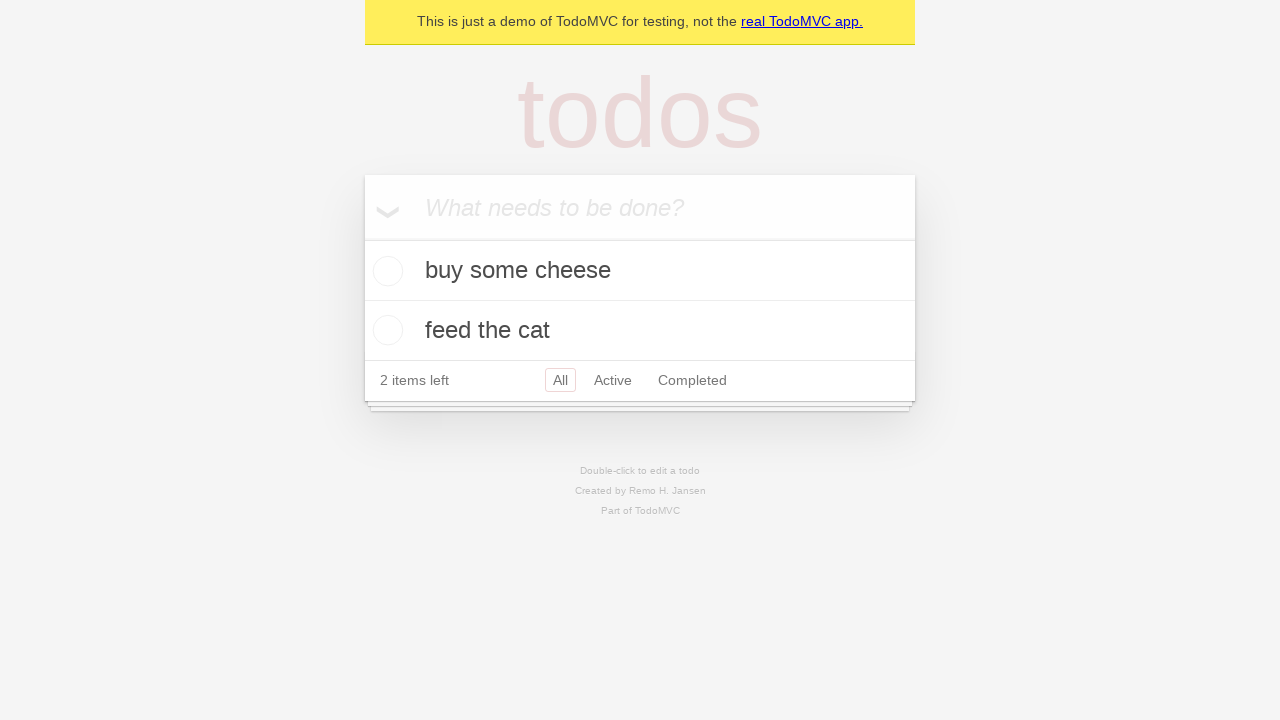

Filled input field with 'book a doctors appointment' on internal:attr=[placeholder="What needs to be done?"i]
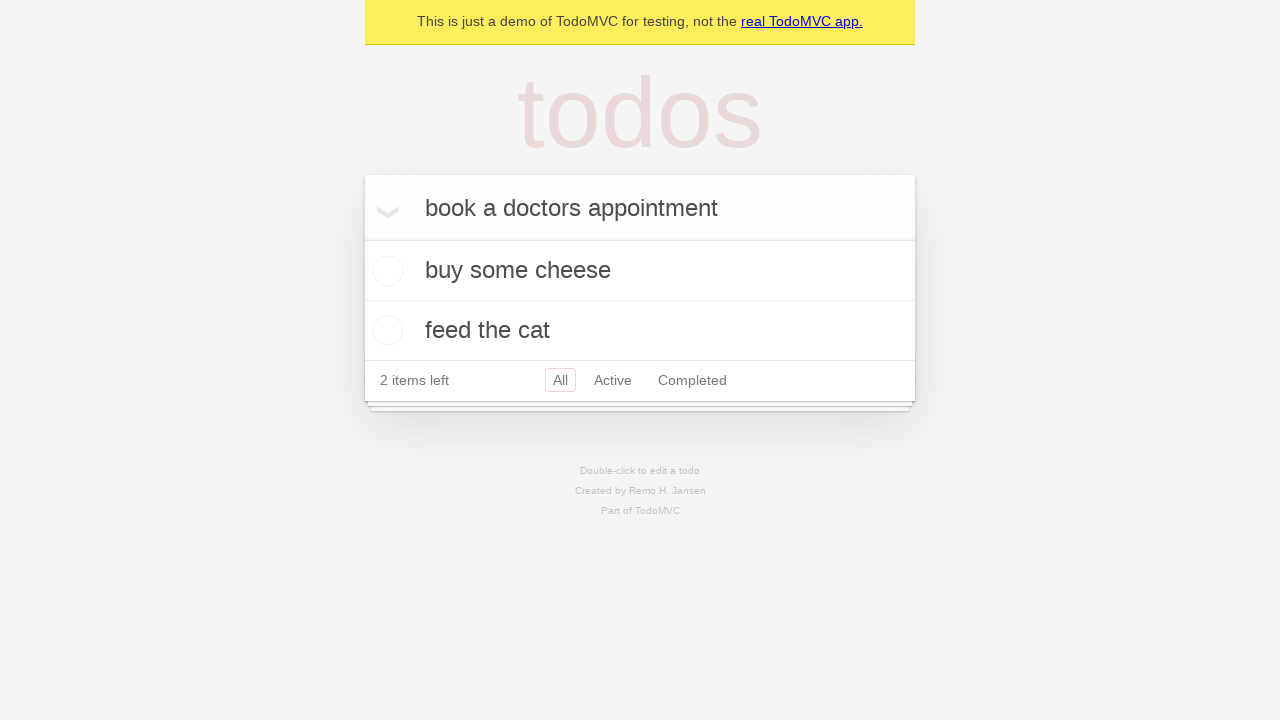

Pressed Enter to create third todo item on internal:attr=[placeholder="What needs to be done?"i]
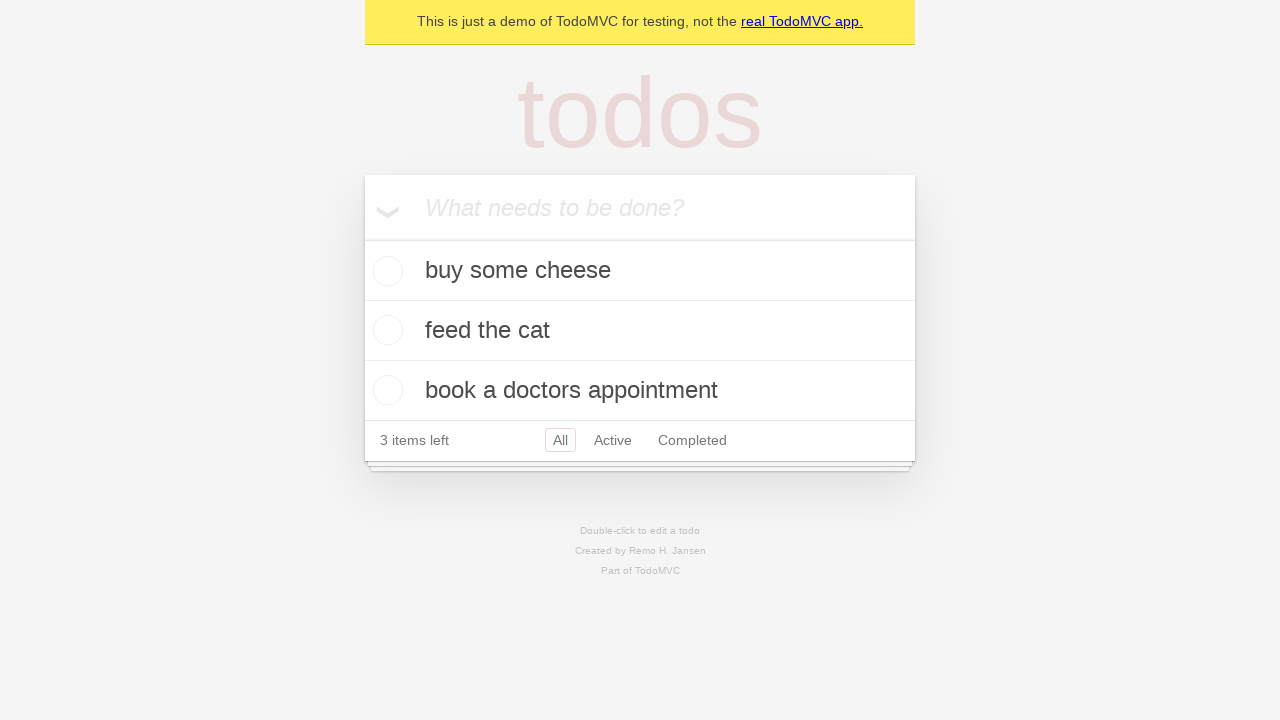

Double-clicked second todo item to enter edit mode at (640, 331) on internal:testid=[data-testid="todo-item"s] >> nth=1
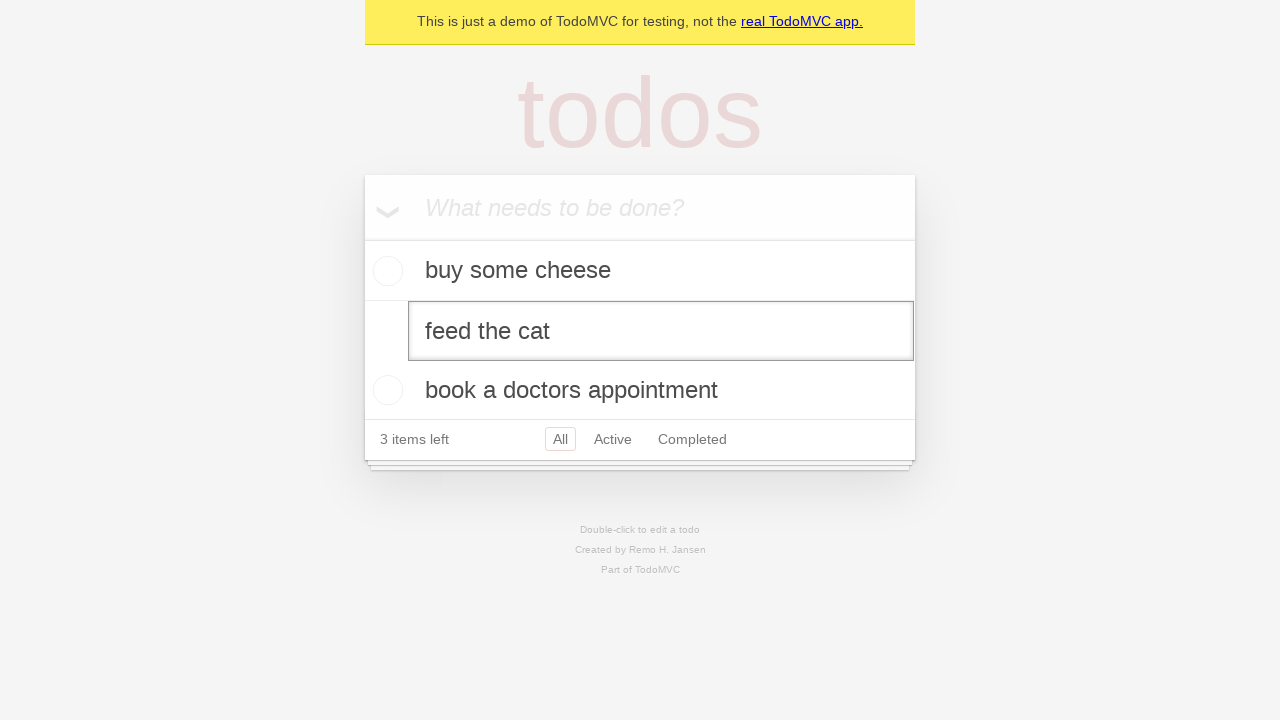

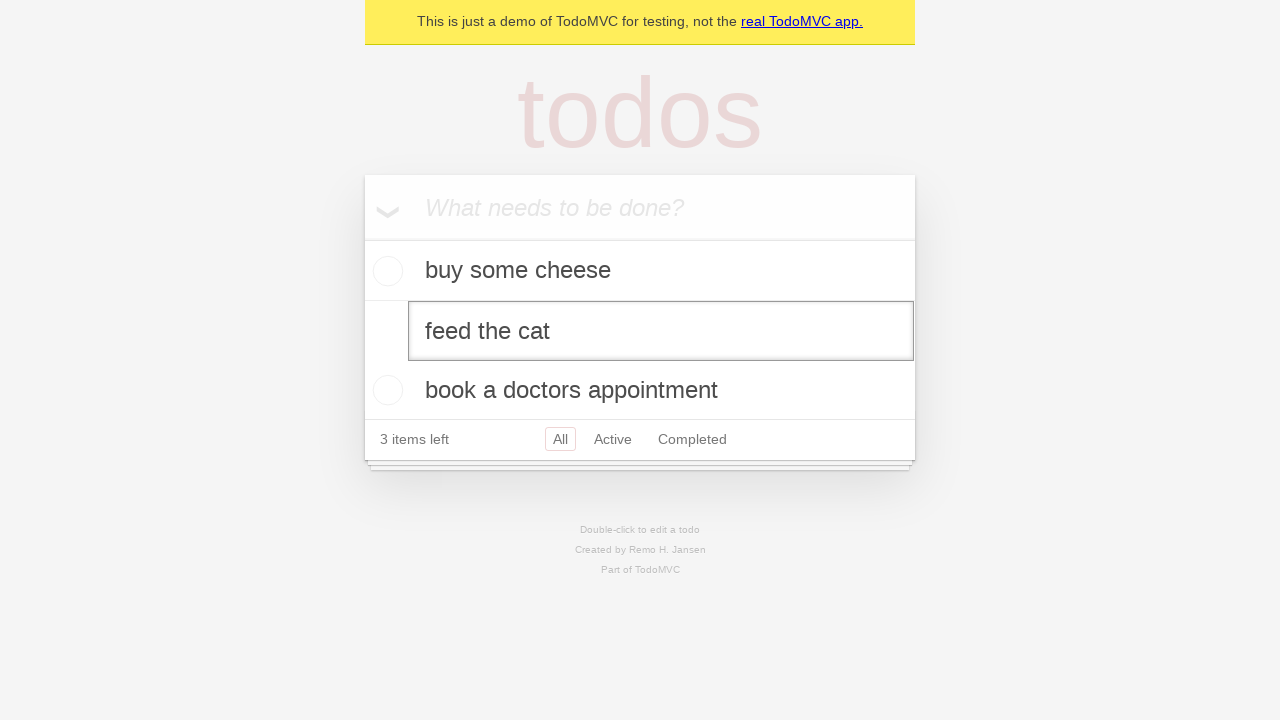